Tests JavaScript alert box functionality by clicking the alert button, verifying alert text, accepting the alert, and confirming the result text is displayed correctly.

Starting URL: http://the-internet.herokuapp.com/javascript_alerts

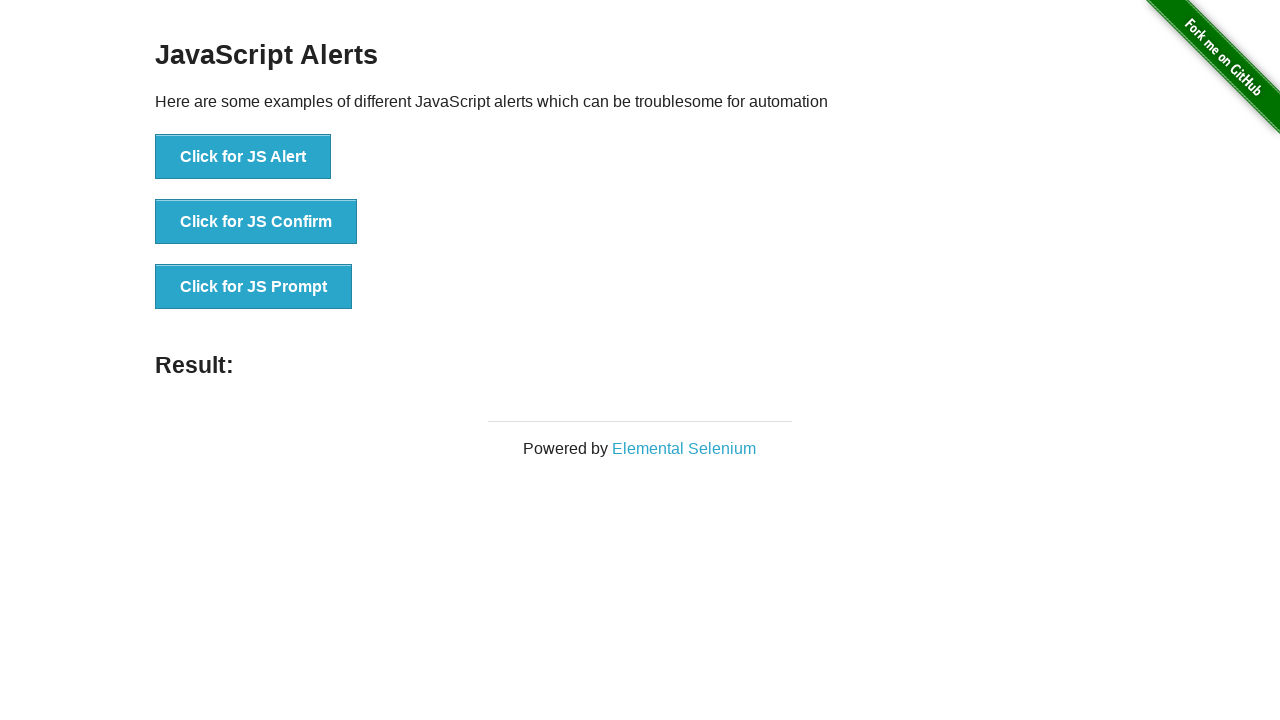

Clicked the JS Alert button at (243, 157) on xpath=//button[contains(text(),'Click for JS Alert')]
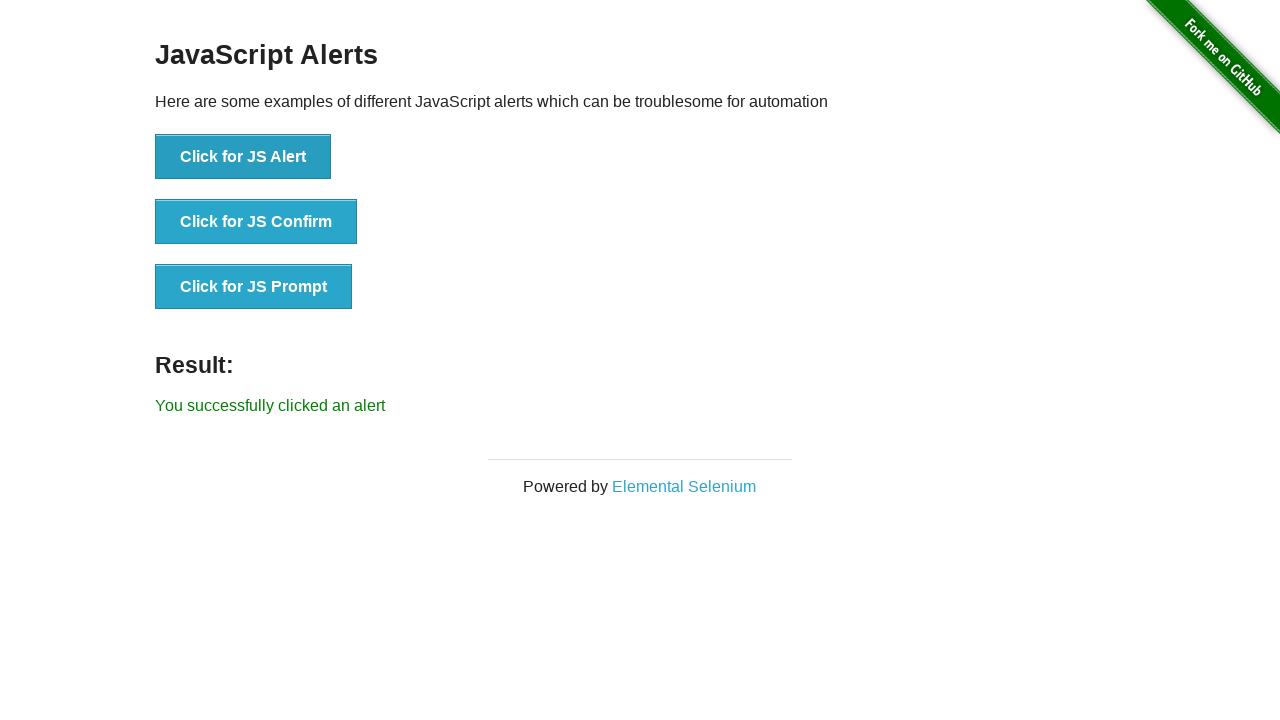

Set up dialog handler to capture and accept alerts
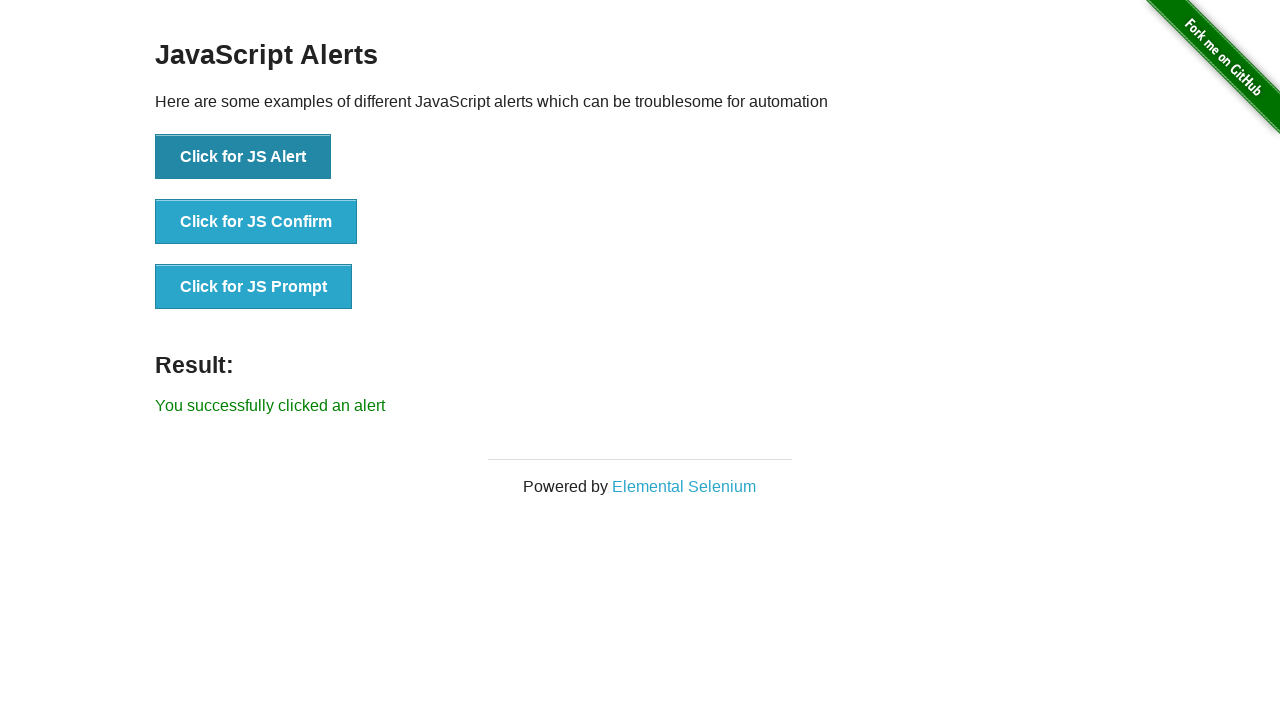

Clicked the JS Alert button to trigger the alert at (243, 157) on xpath=//button[contains(text(),'Click for JS Alert')]
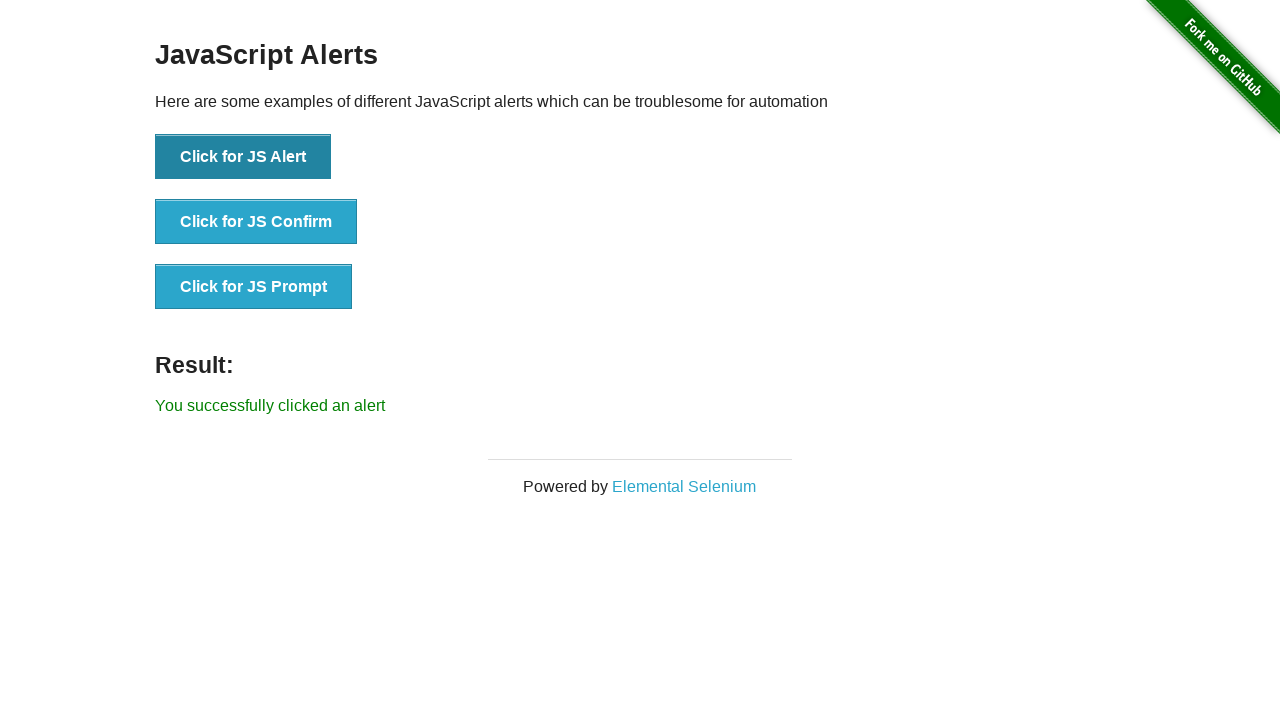

Waited for dialog to be handled
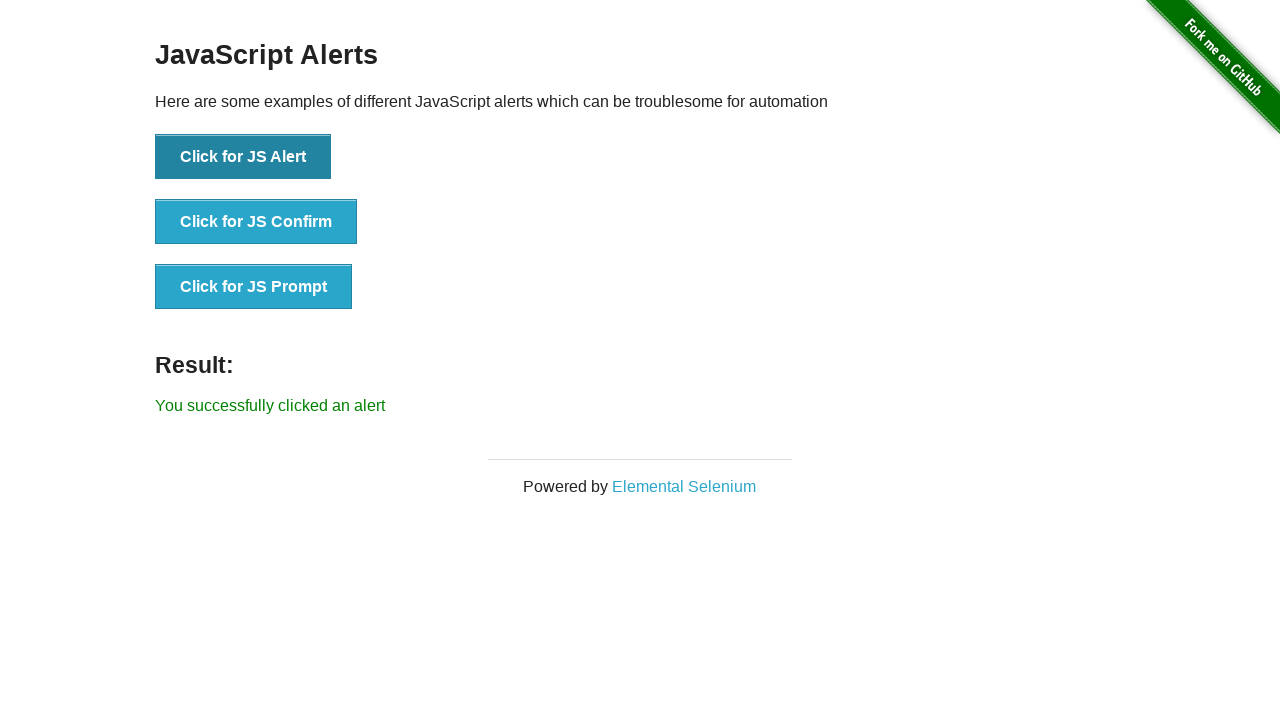

Result element loaded after accepting alert
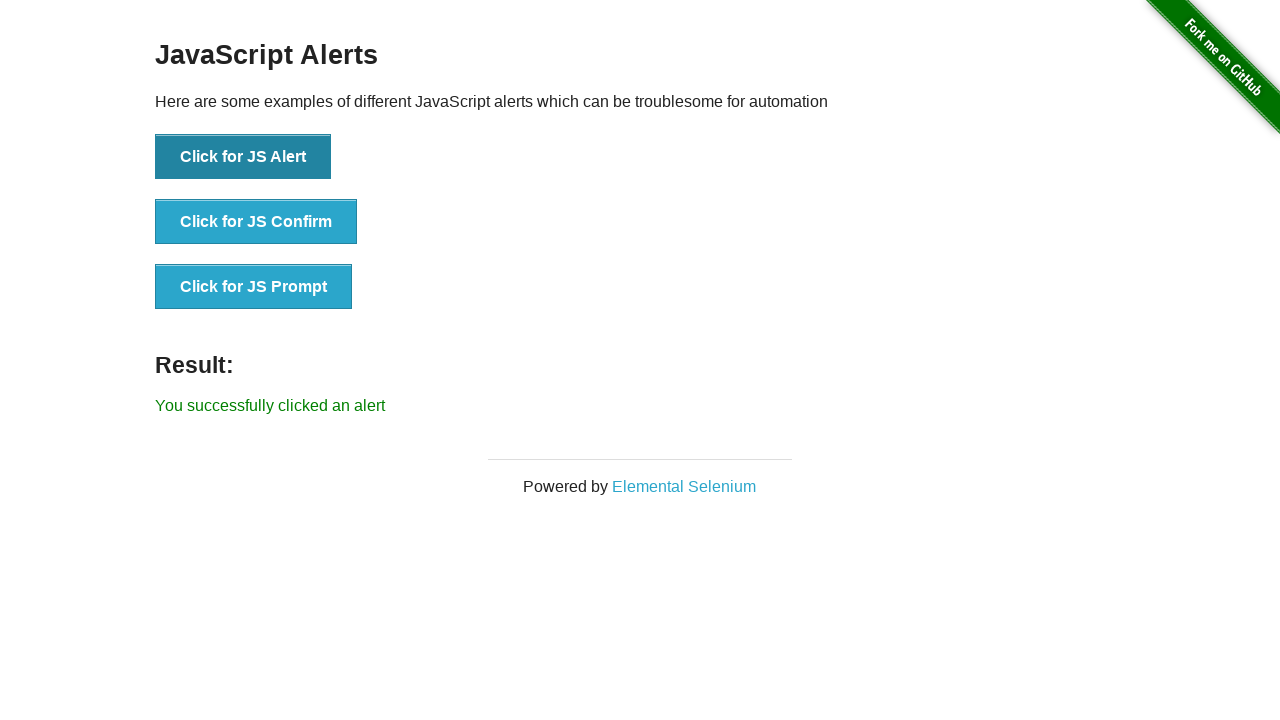

Retrieved result text: 'You successfully clicked an alert'
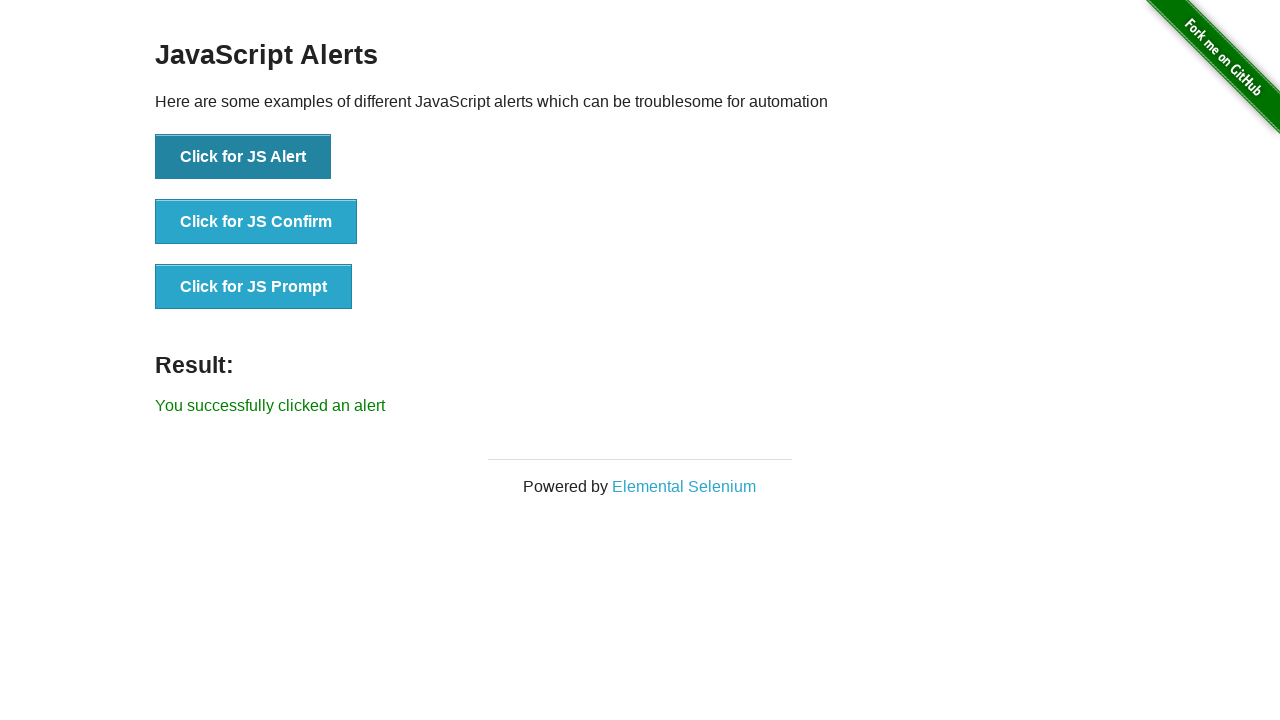

Verified alert success message displayed correctly
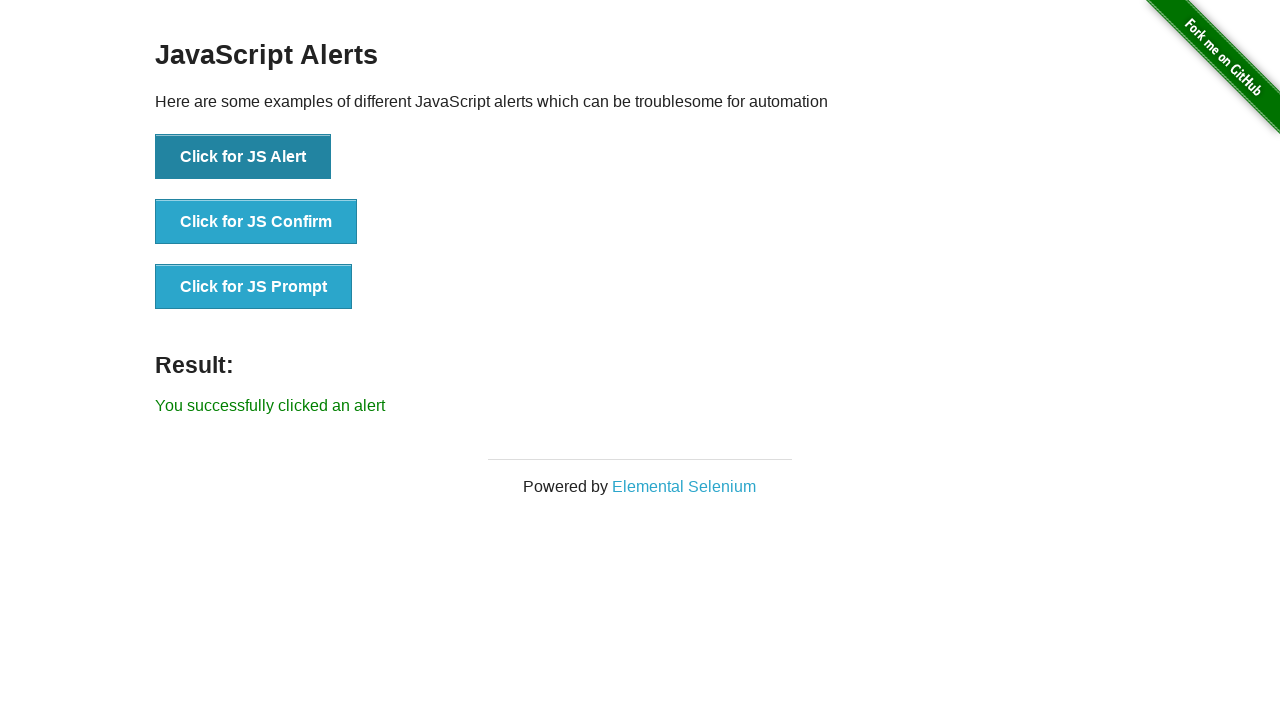

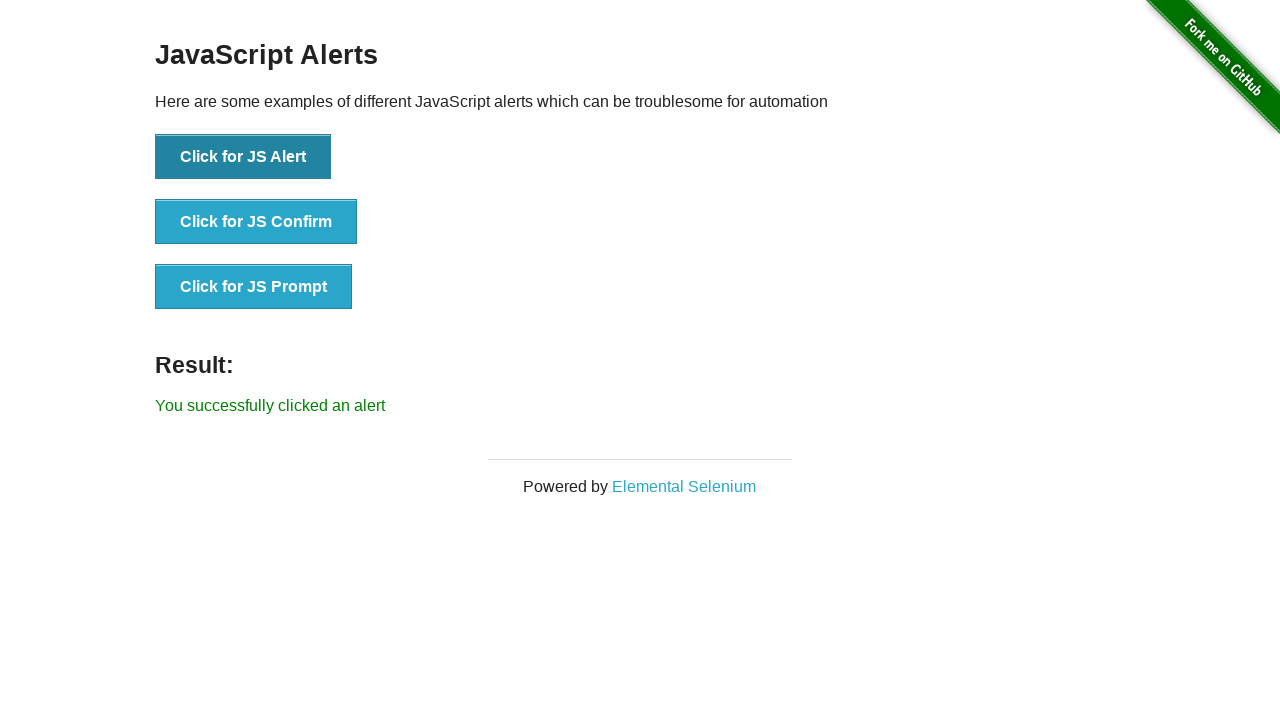